Tests browser window/tab handling by clicking a link that opens a new tab, switching to the child window to verify its content, then switching back to the parent window to verify its content.

Starting URL: https://the-internet.herokuapp.com/windows

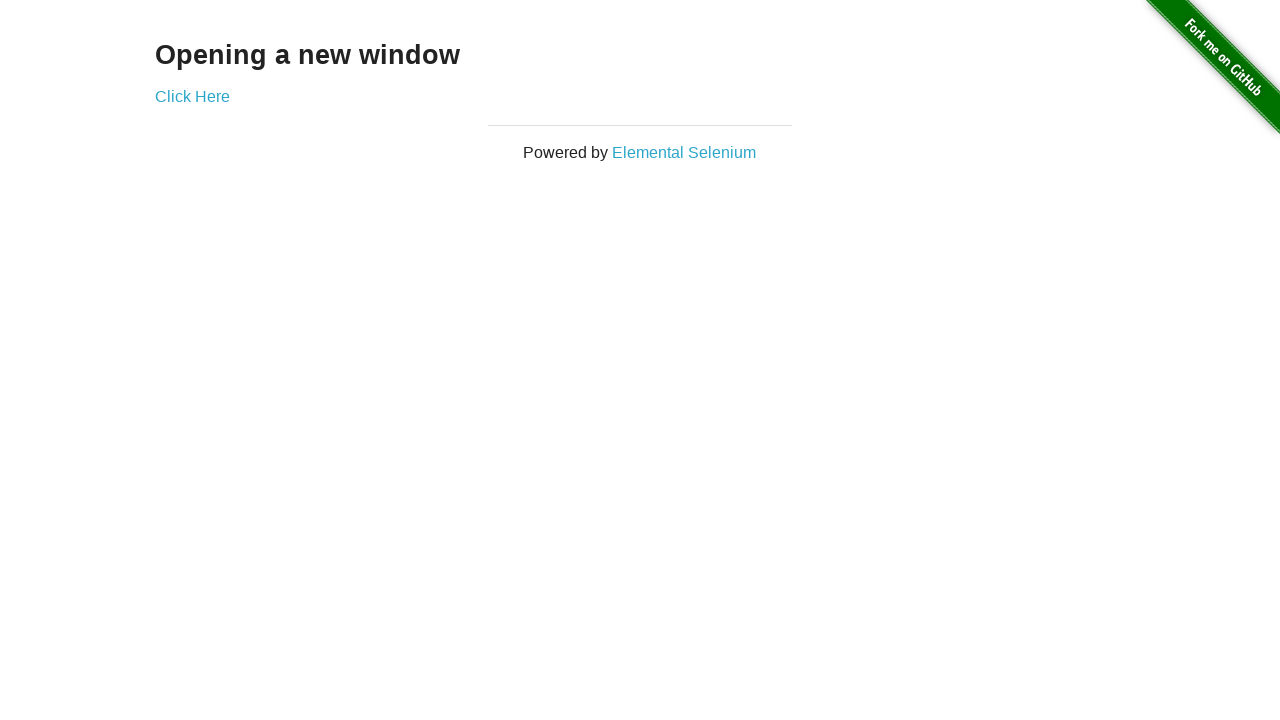

Clicked 'Click Here' link to open new tab at (192, 96) on text=Click Here
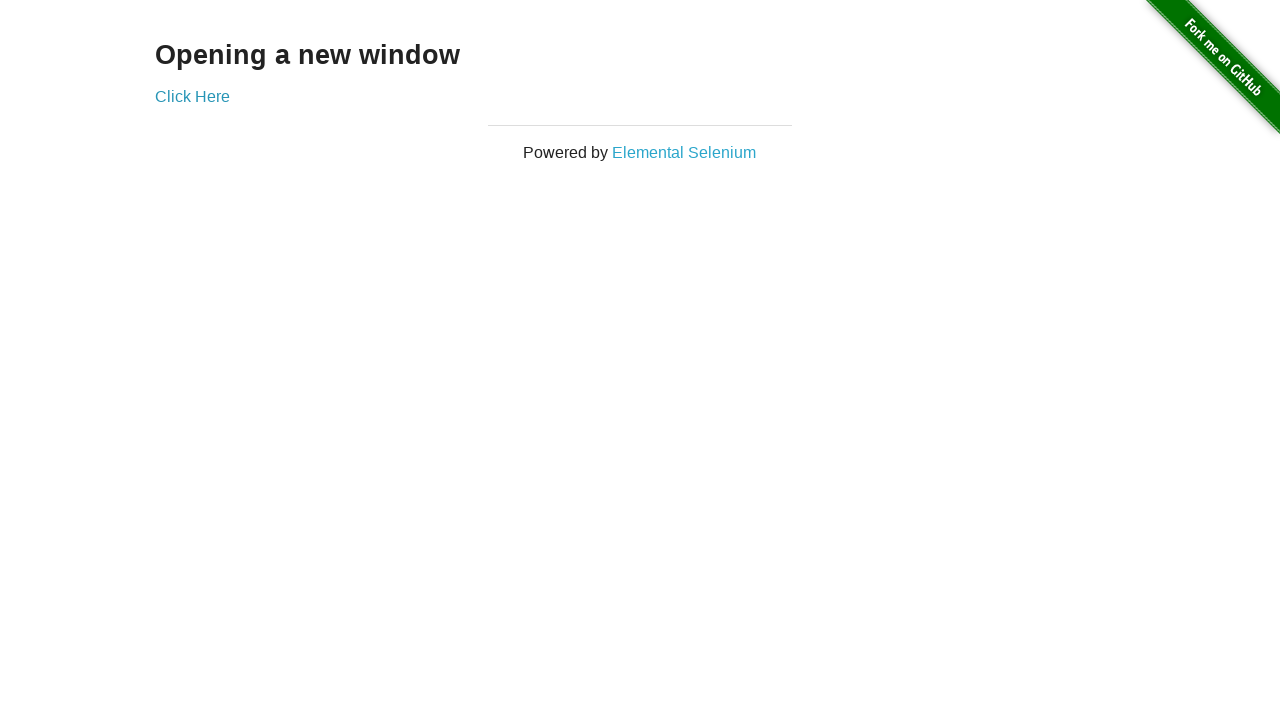

New tab opened and captured at (192, 96) on text=Click Here
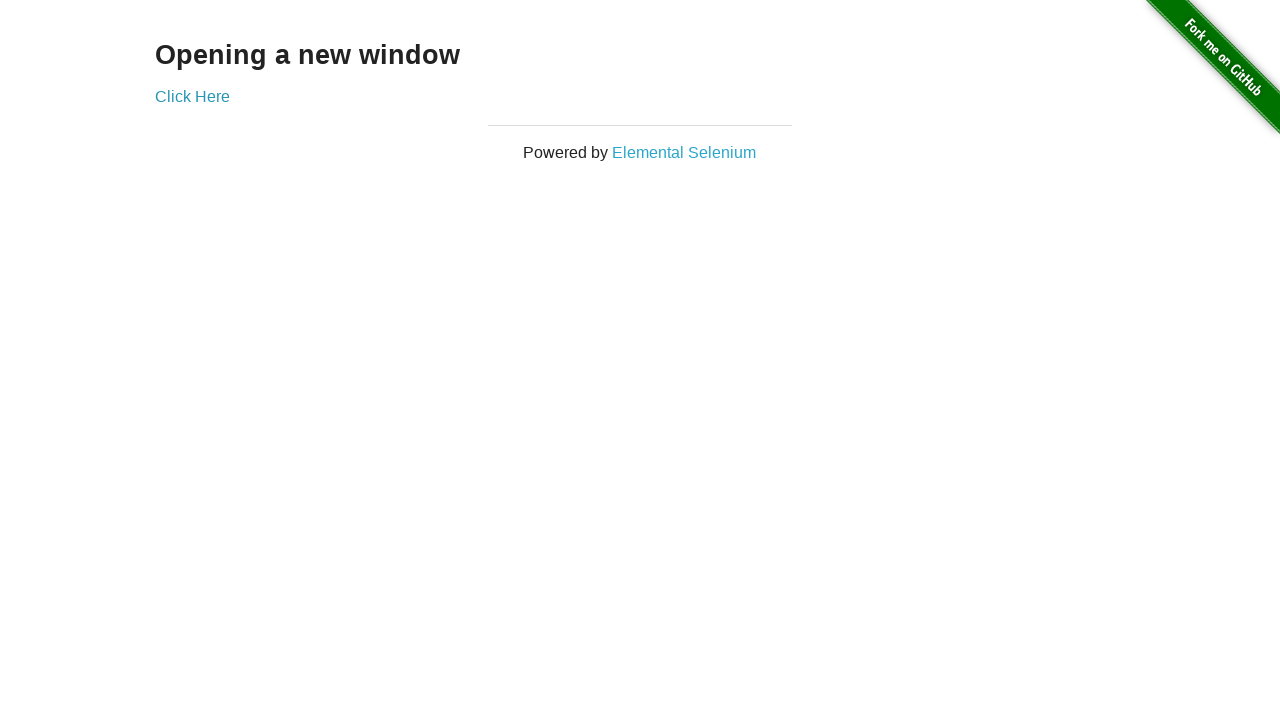

New page finished loading
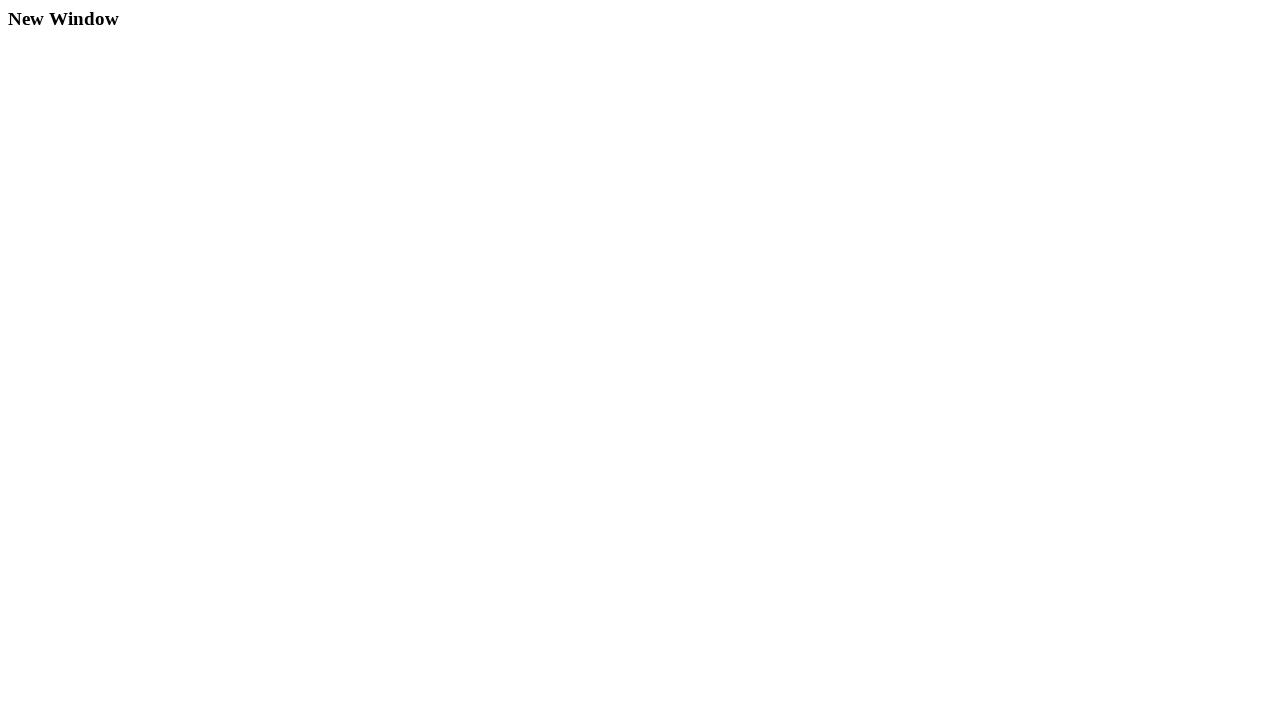

Verified h3 heading exists on child window
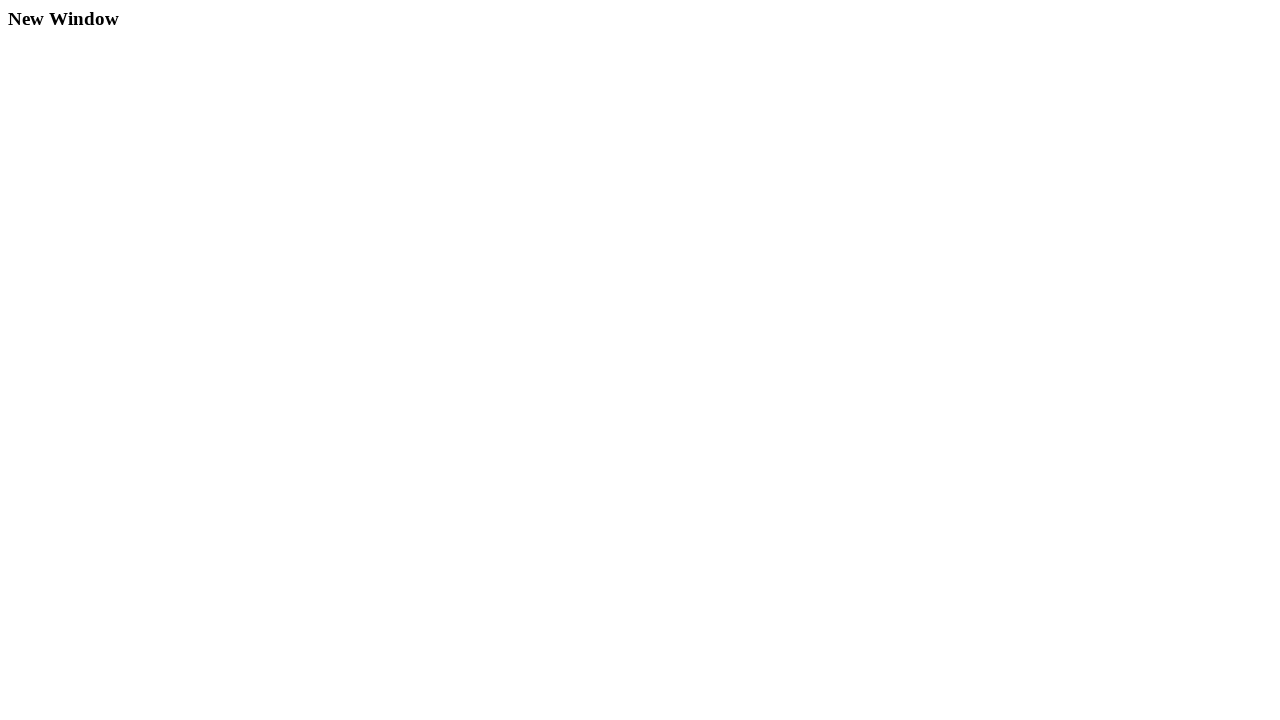

Closed child window/tab
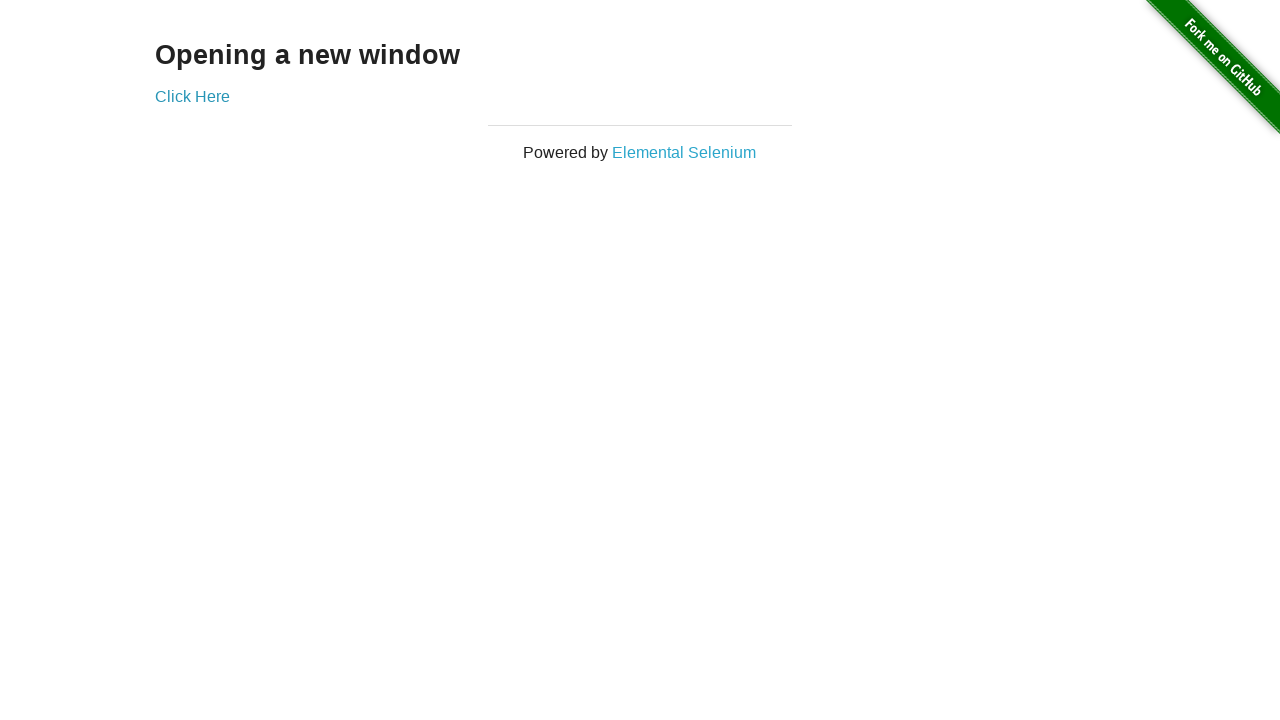

Verified h3 heading exists on parent window
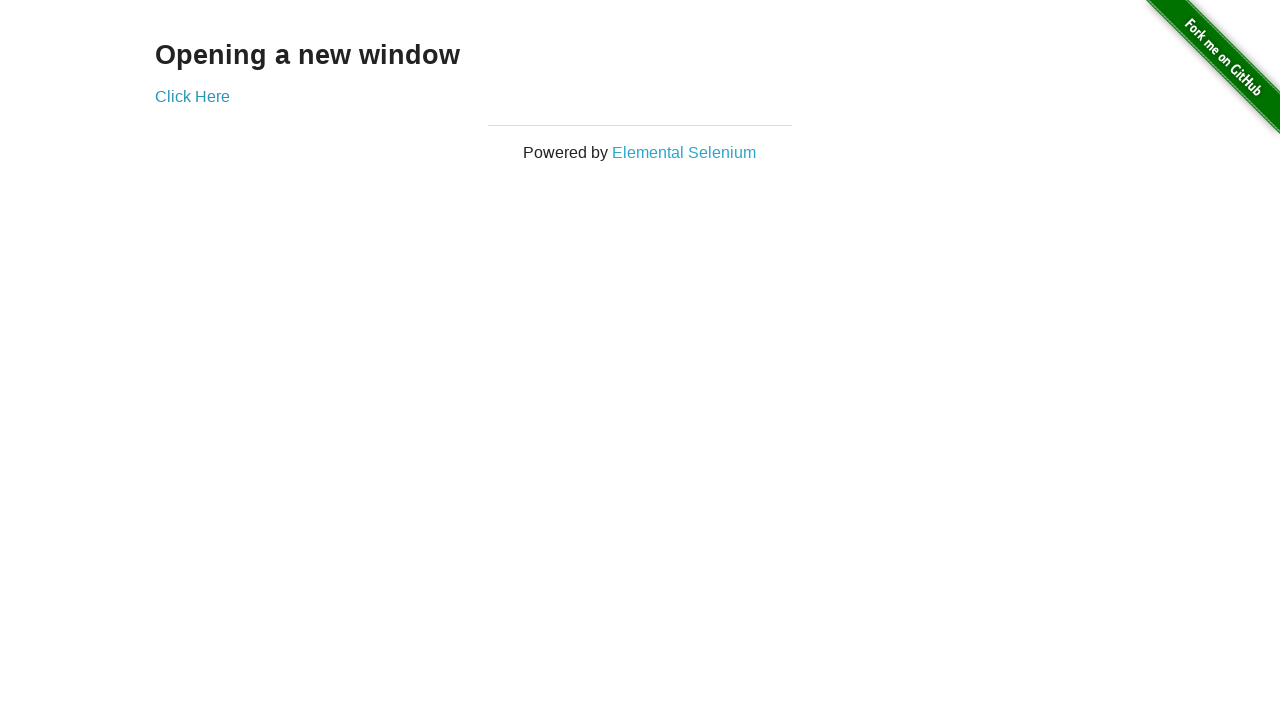

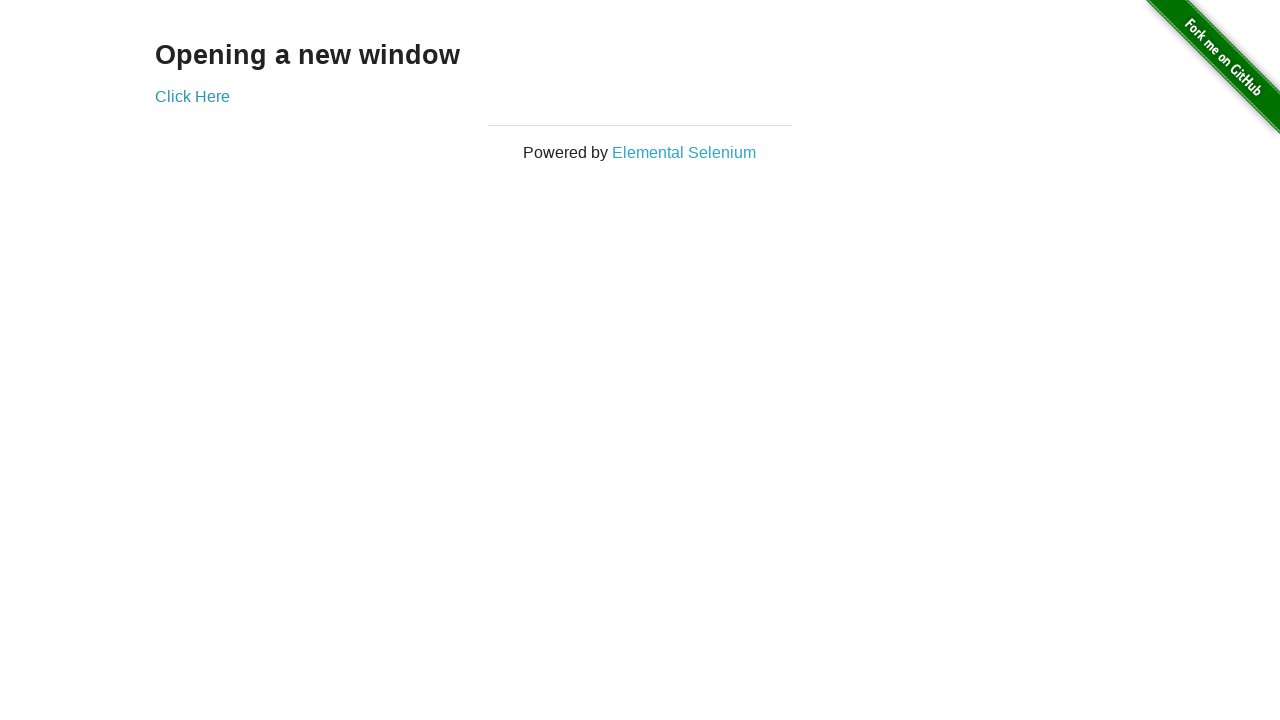